Tests that registration form rejects first name with non-Cyrillic characters

Starting URL: https://b2c.passport.rt.ru

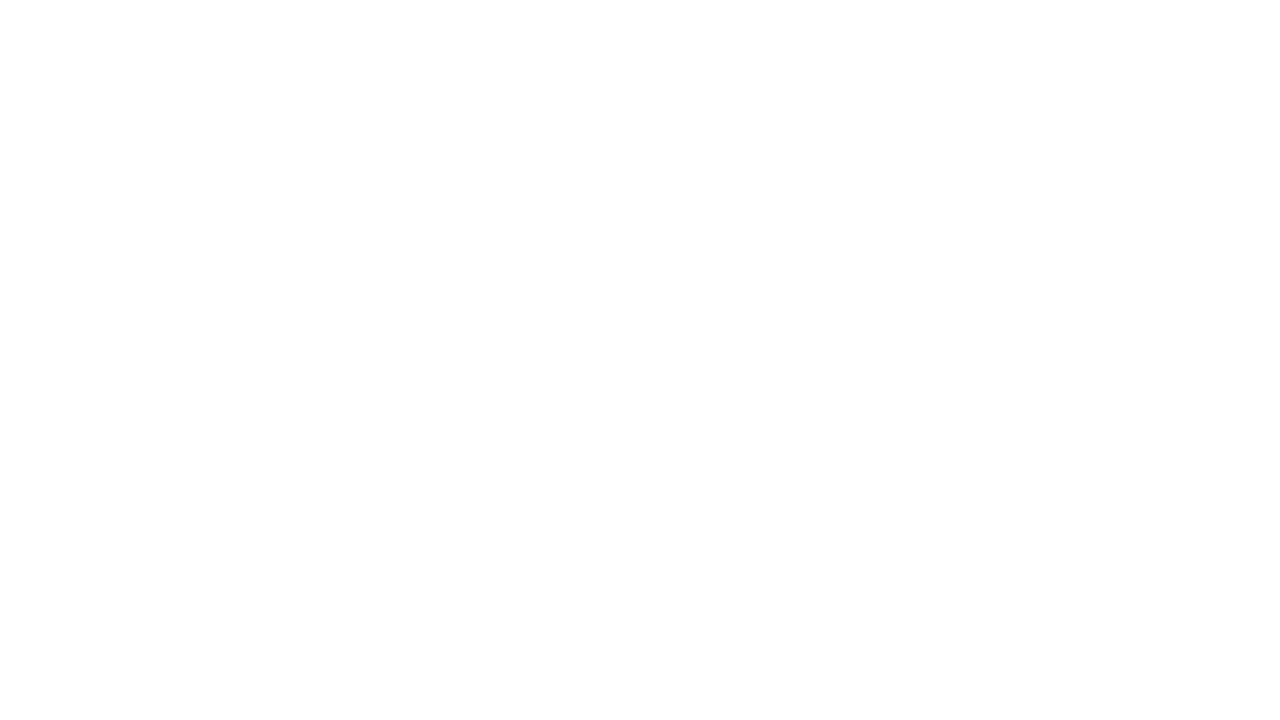

Register link selector became visible on login page
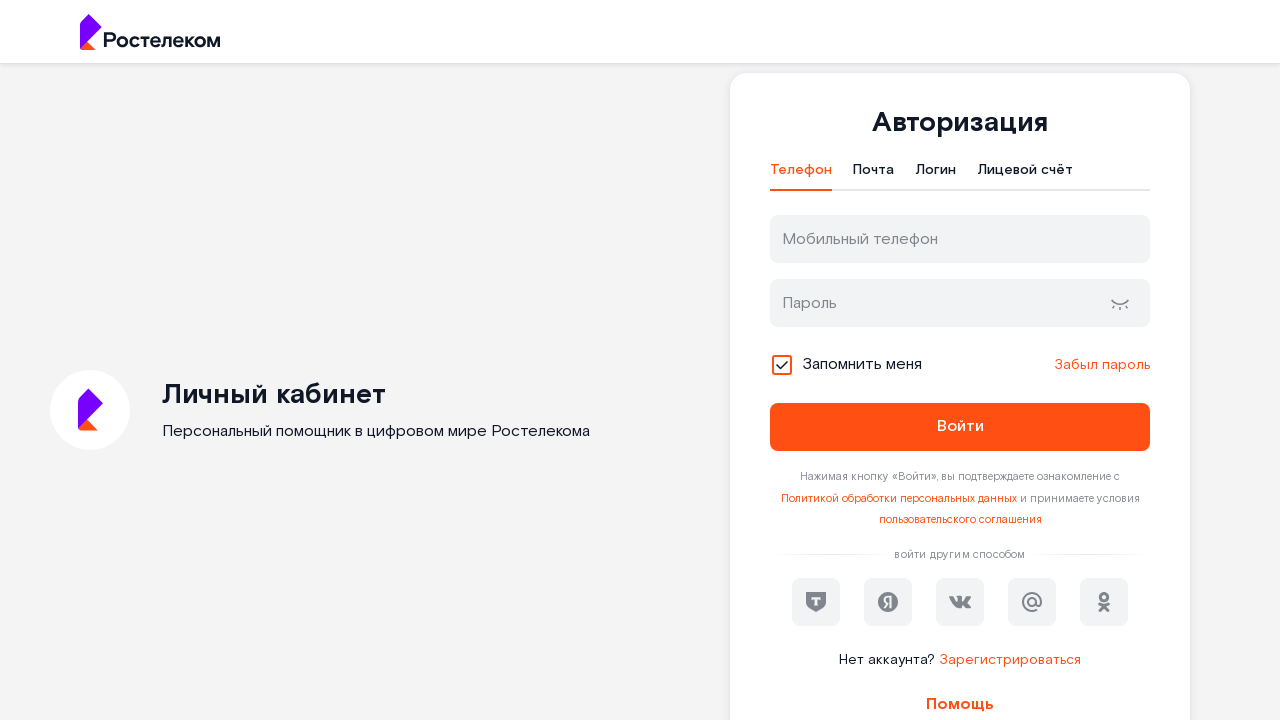

Clicked Register link to navigate to registration page at (1010, 660) on xpath=//div[@class='login-form__register-con']/a
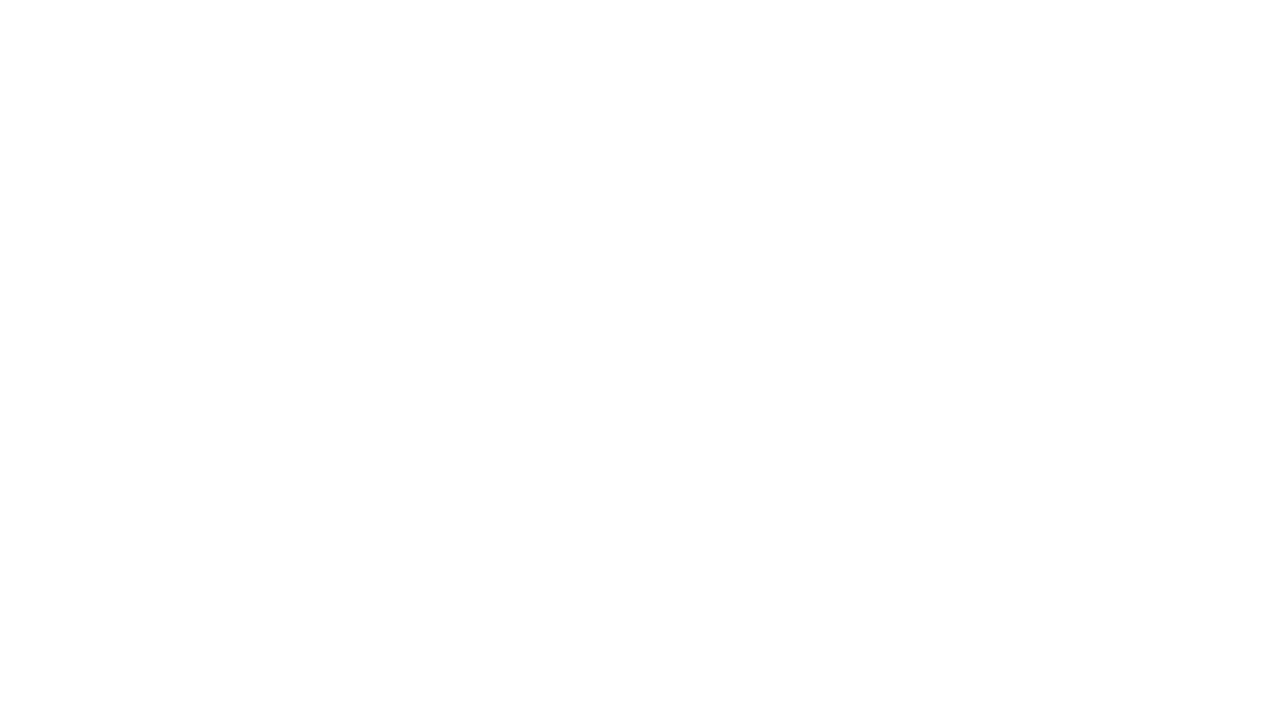

Registration page loaded successfully
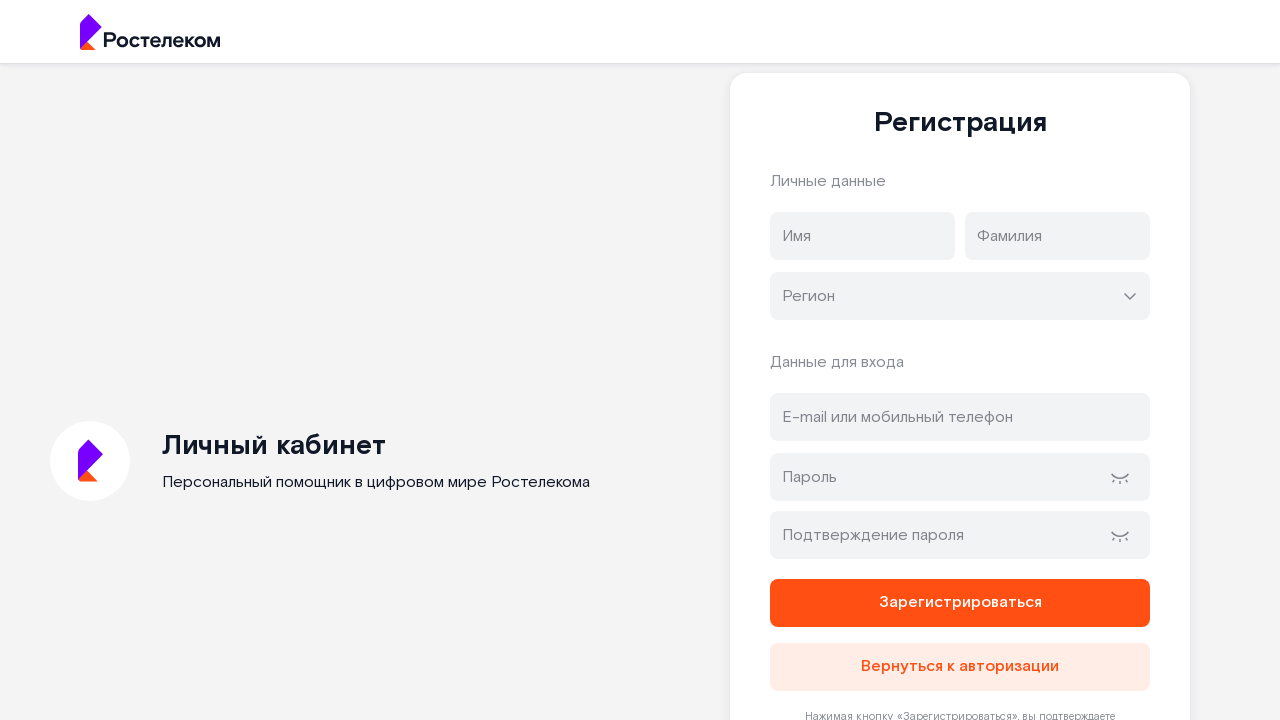

Filled first name field with Latin characters 'Test' (invalid - should be Cyrillic) on //input[@type='text' and @name='firstName']
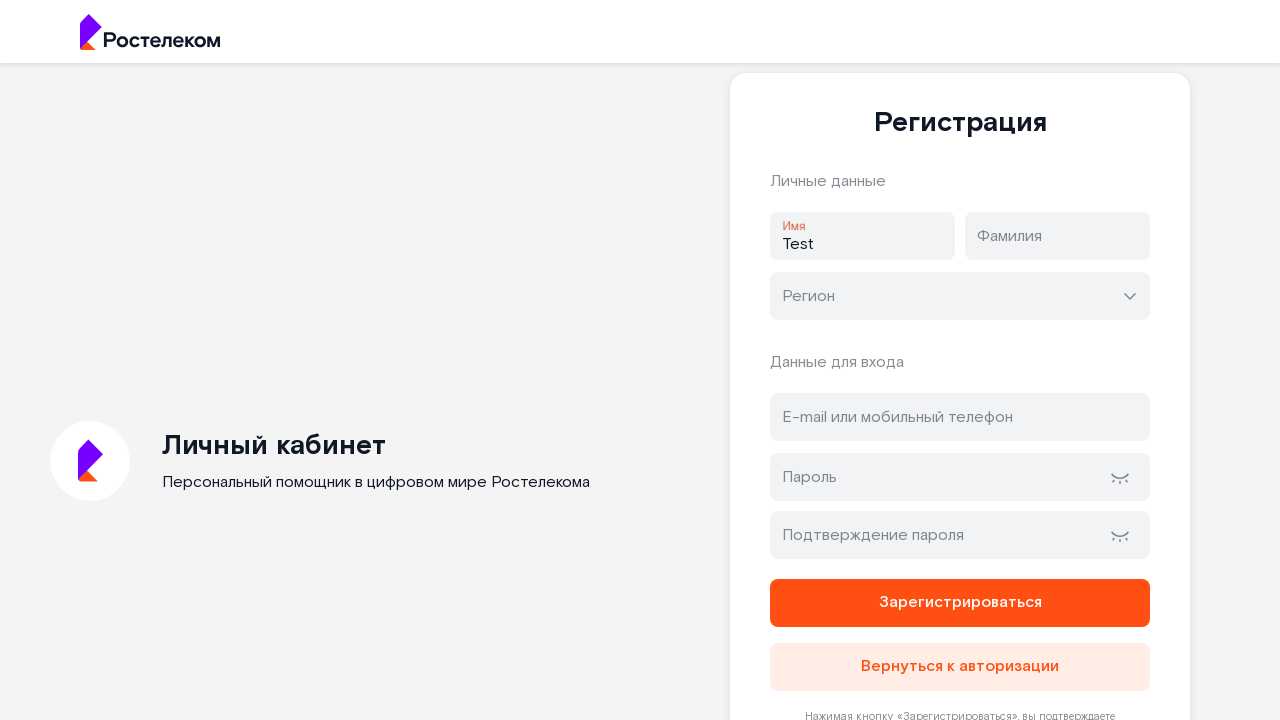

Filled last name field with valid Cyrillic characters 'Яя' on //input[@type='text' and @name='lastName']
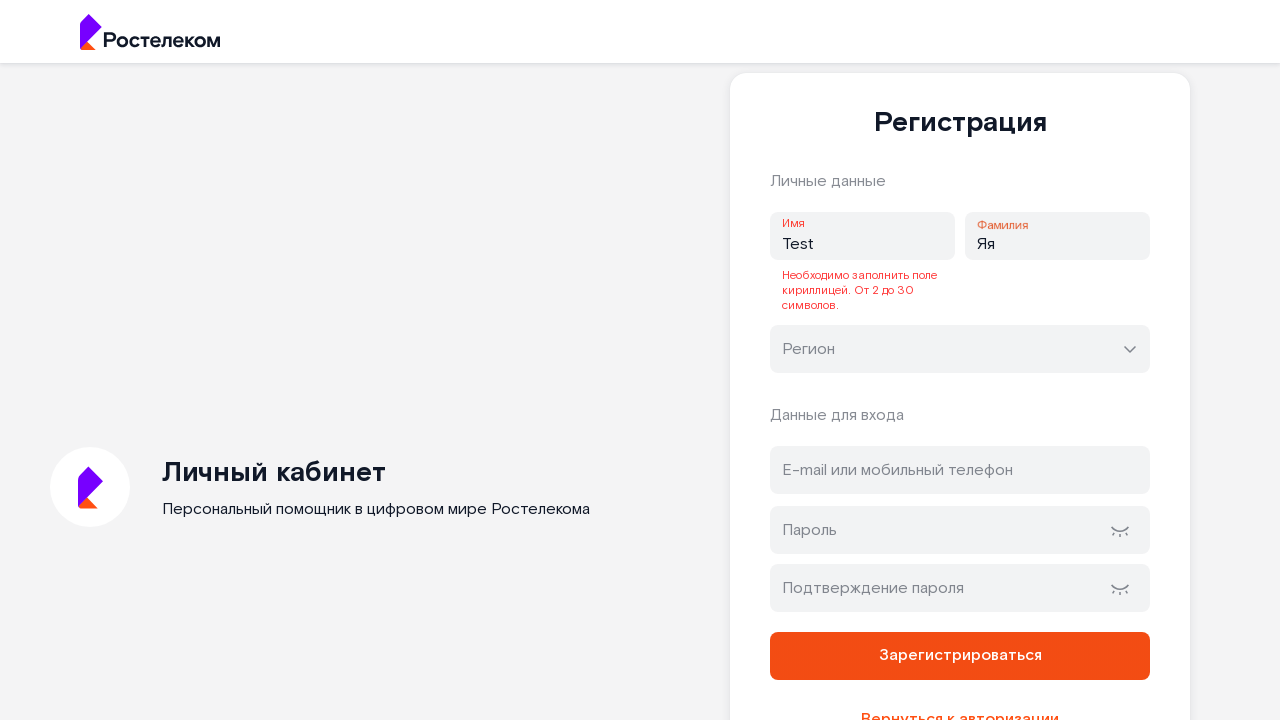

Filled email field with 'validtest8472@example.com' on //input[@type='text' and @id='address']
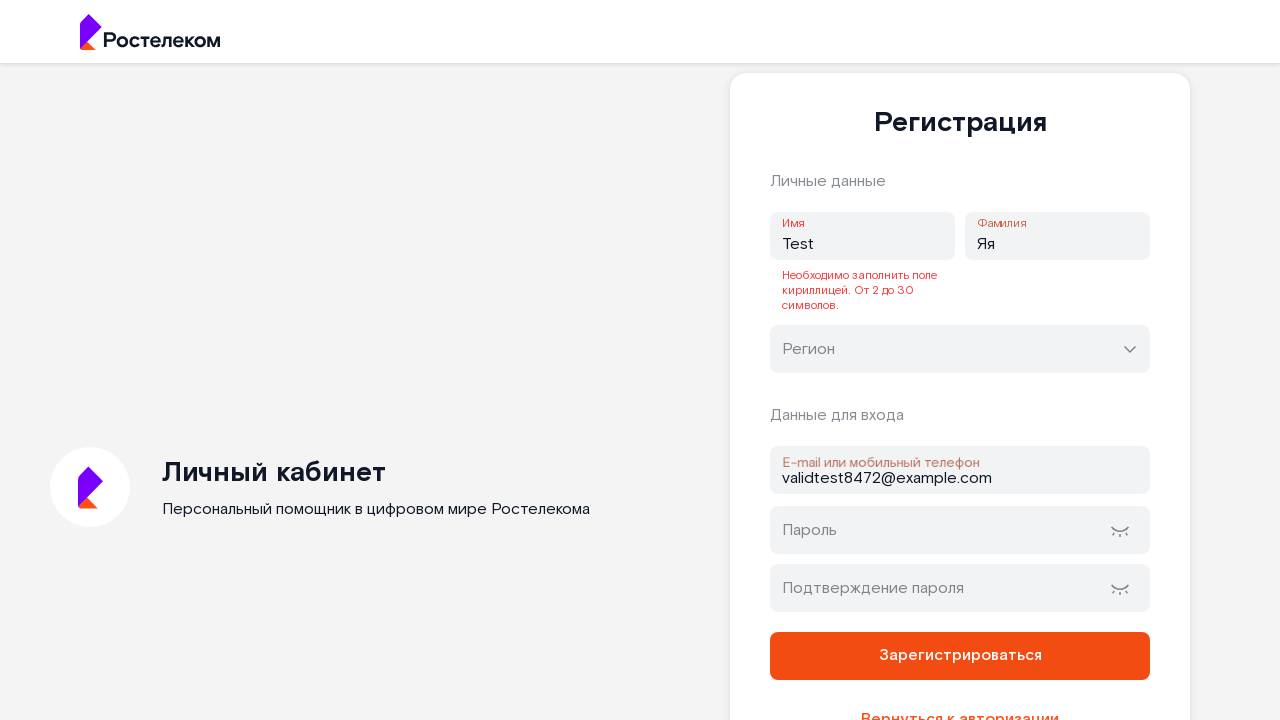

Filled password field with valid password 'ValidPass789Ab' on //input[@type='password' and @id='password']
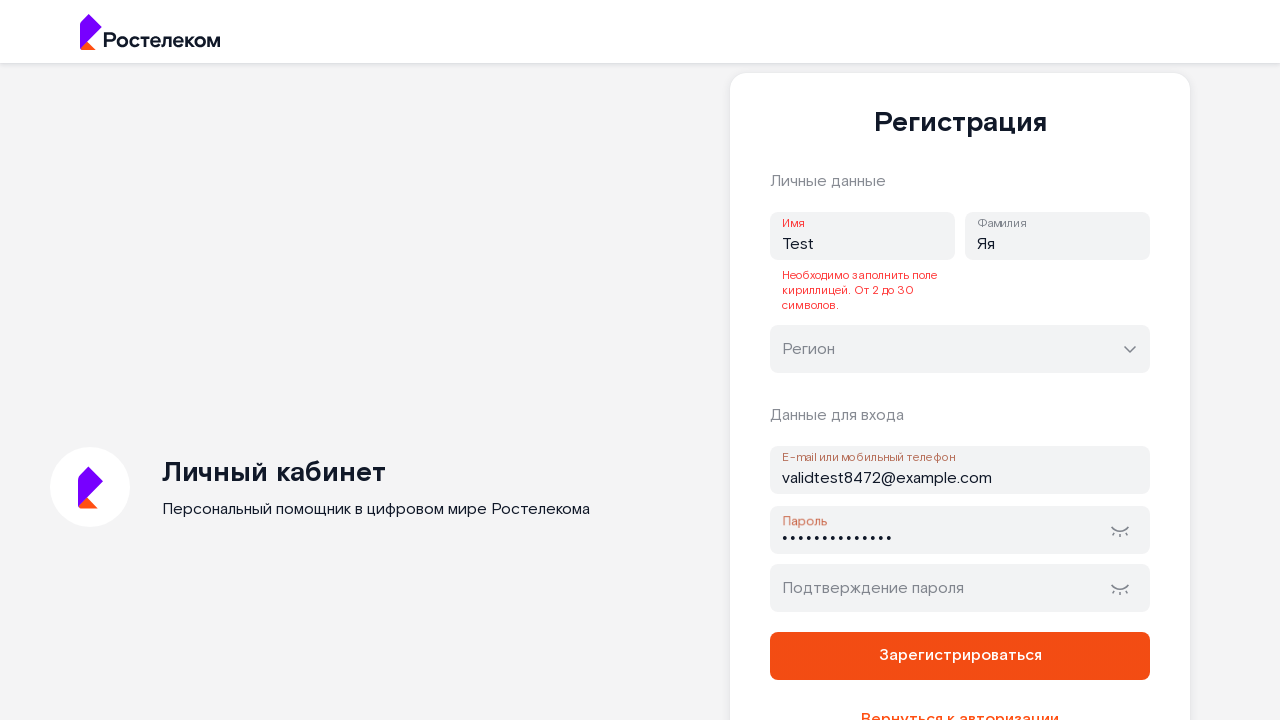

Filled password confirmation field with matching password on //input[@type='password' and @id='password-confirm']
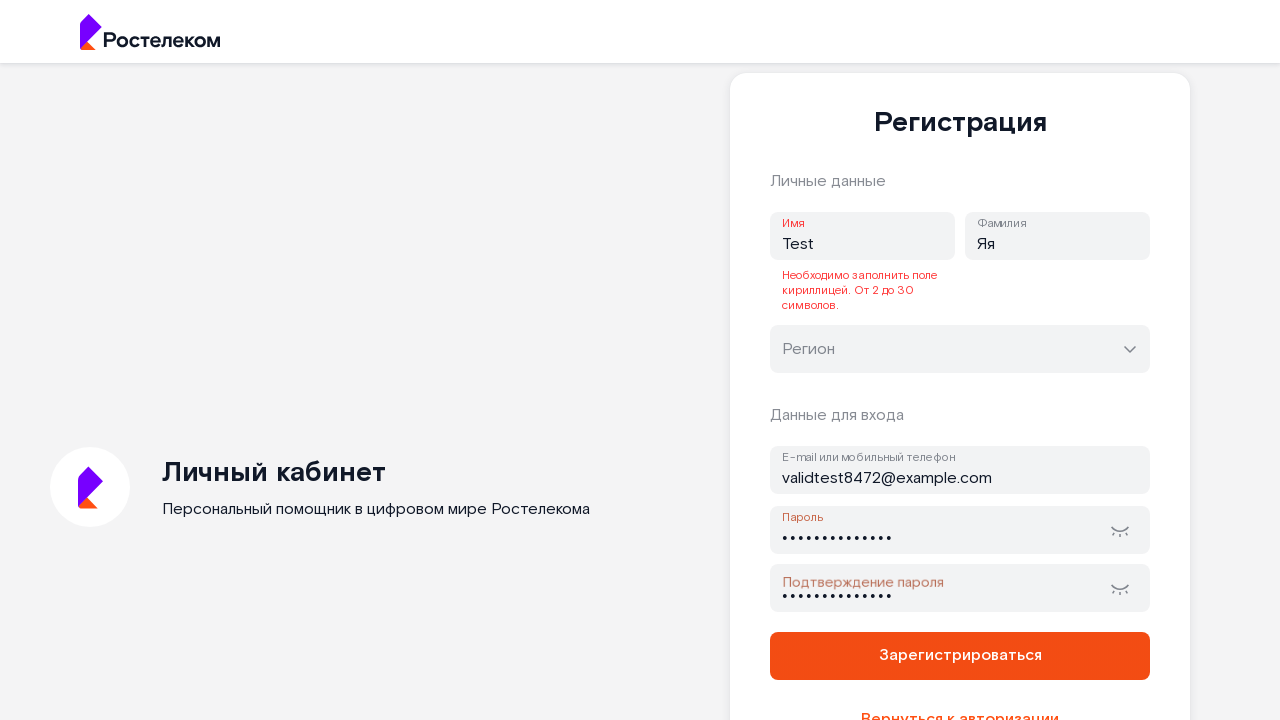

Clicked submit button to attempt registration with invalid first name at (960, 656) on xpath=//button[@type='submit' and @name='register']
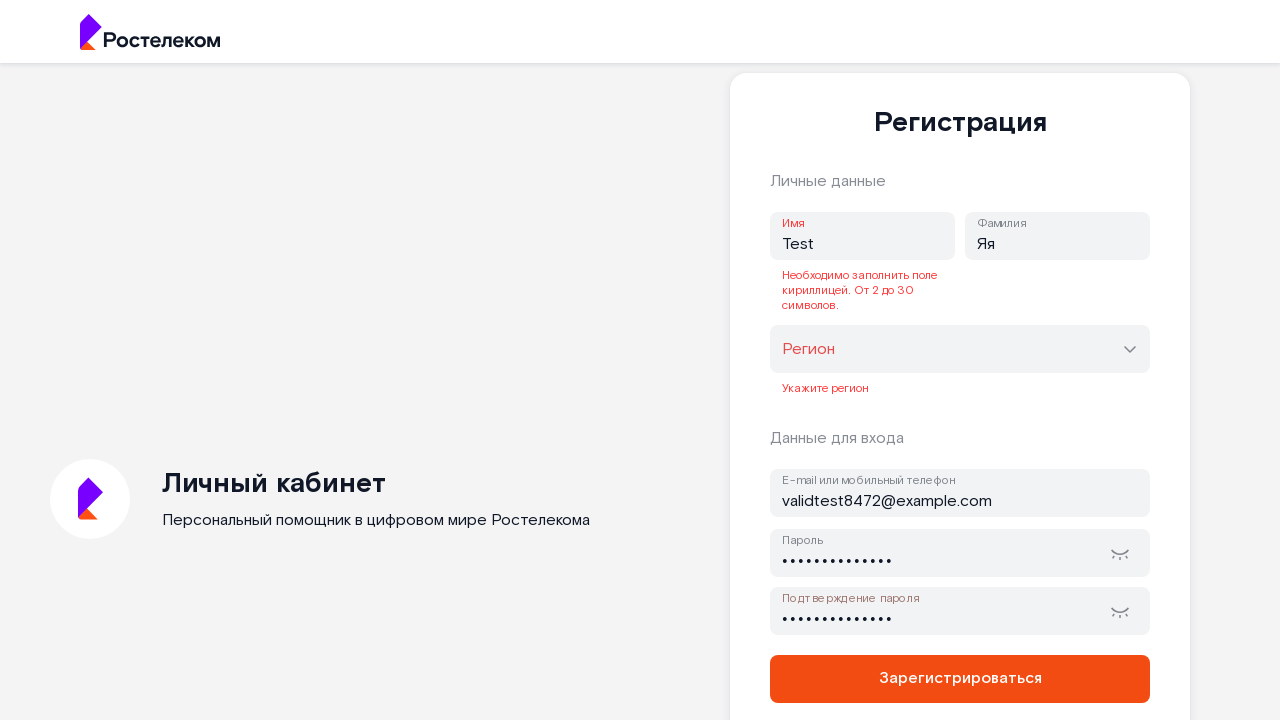

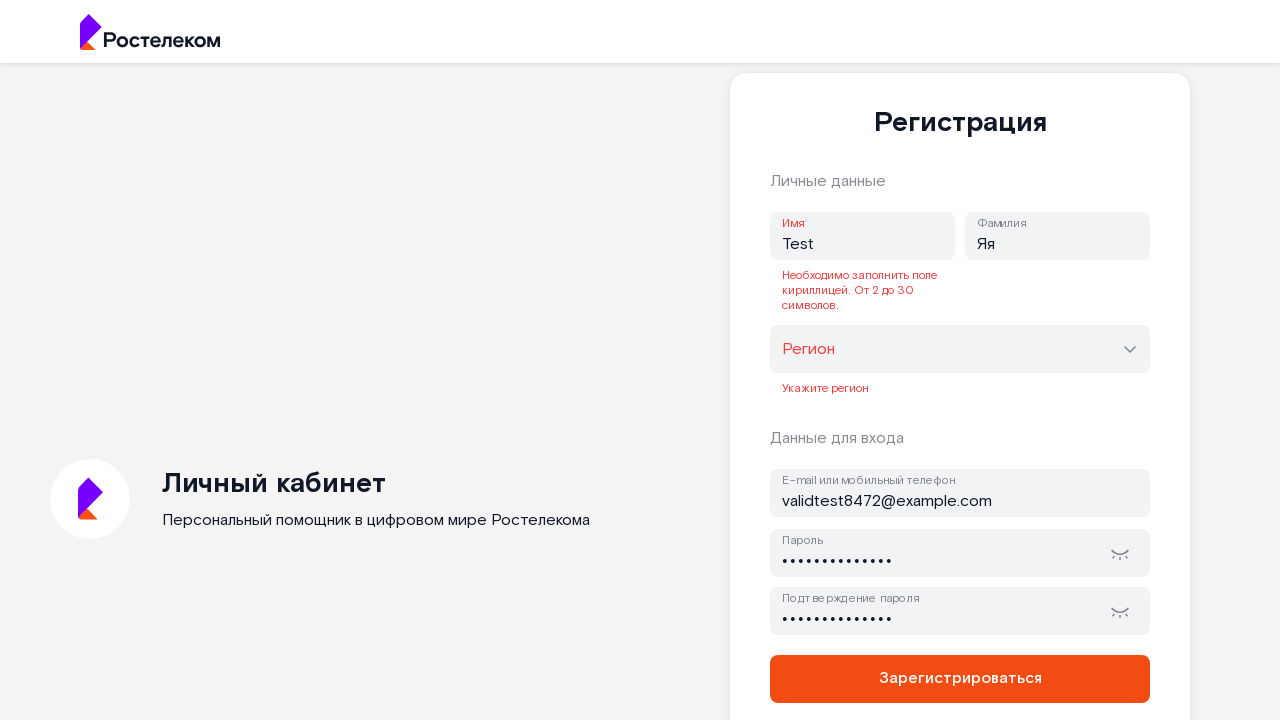